Navigates to the Selenium documentation website and clicks on Downloads and Documentation links

Starting URL: https://www.selenium.dev/

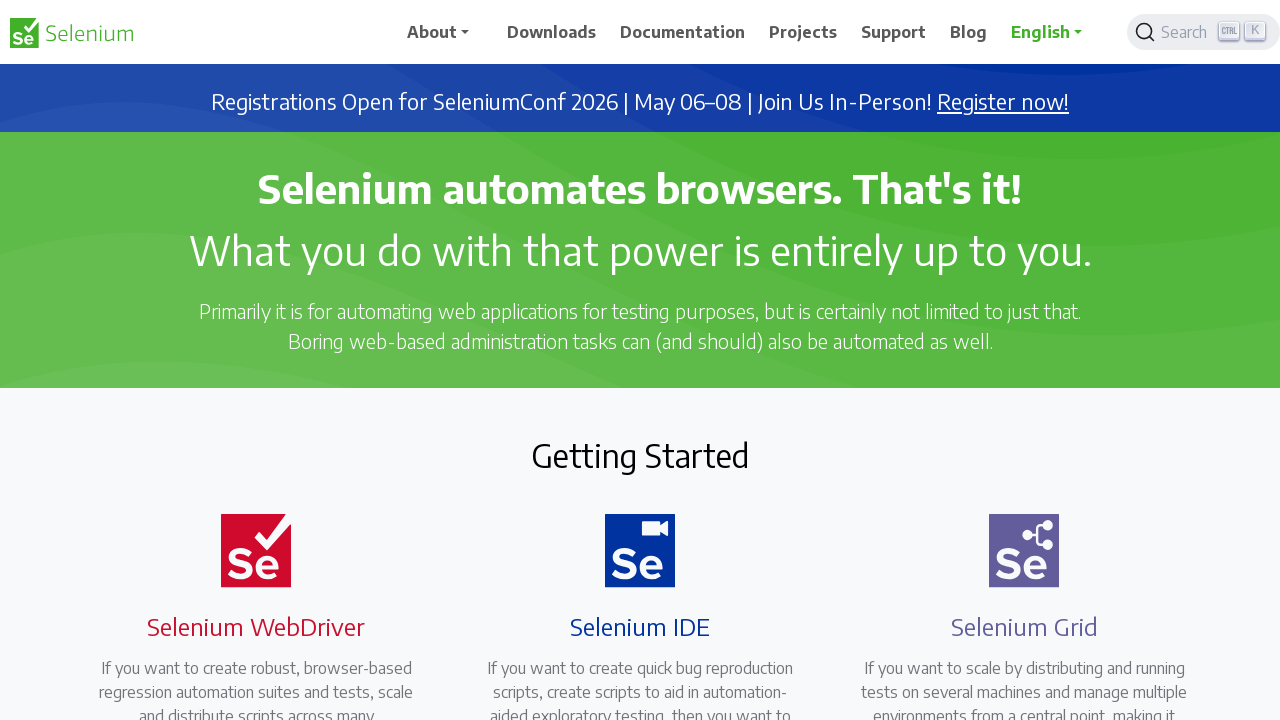

Navigated to Selenium documentation website
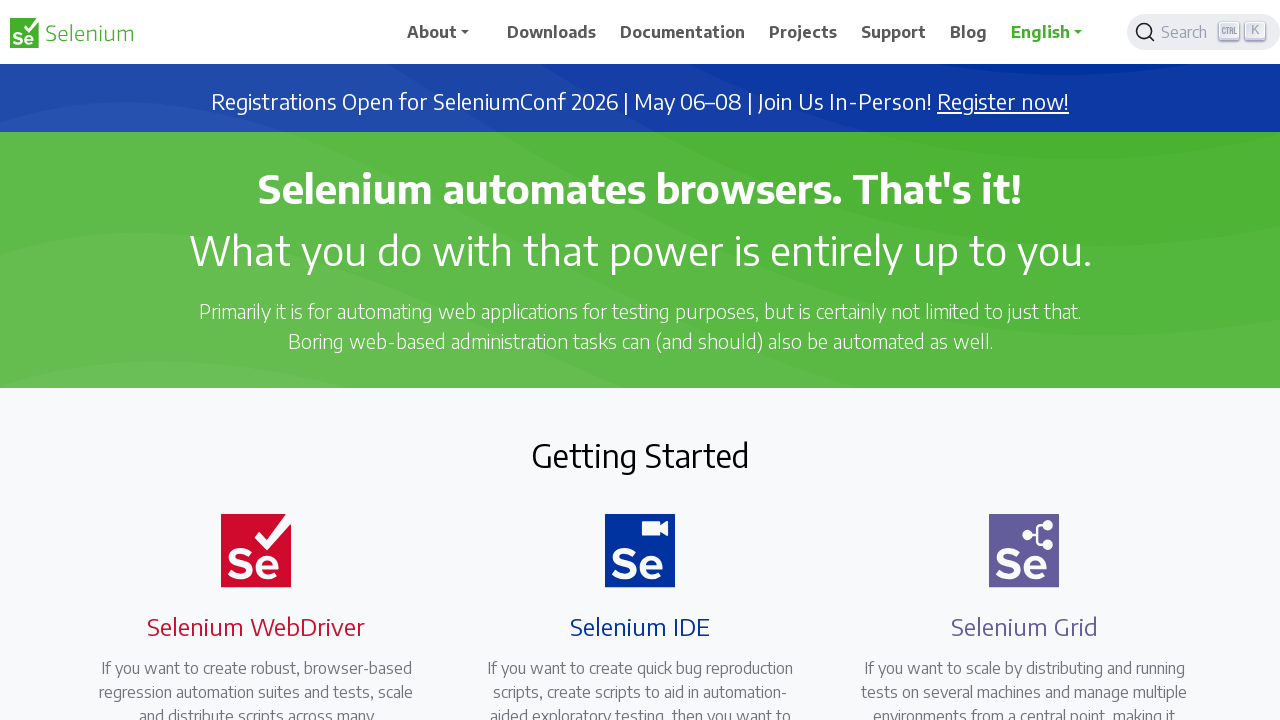

Clicked on Downloads link at (552, 32) on xpath=//span[text()='Downloads']
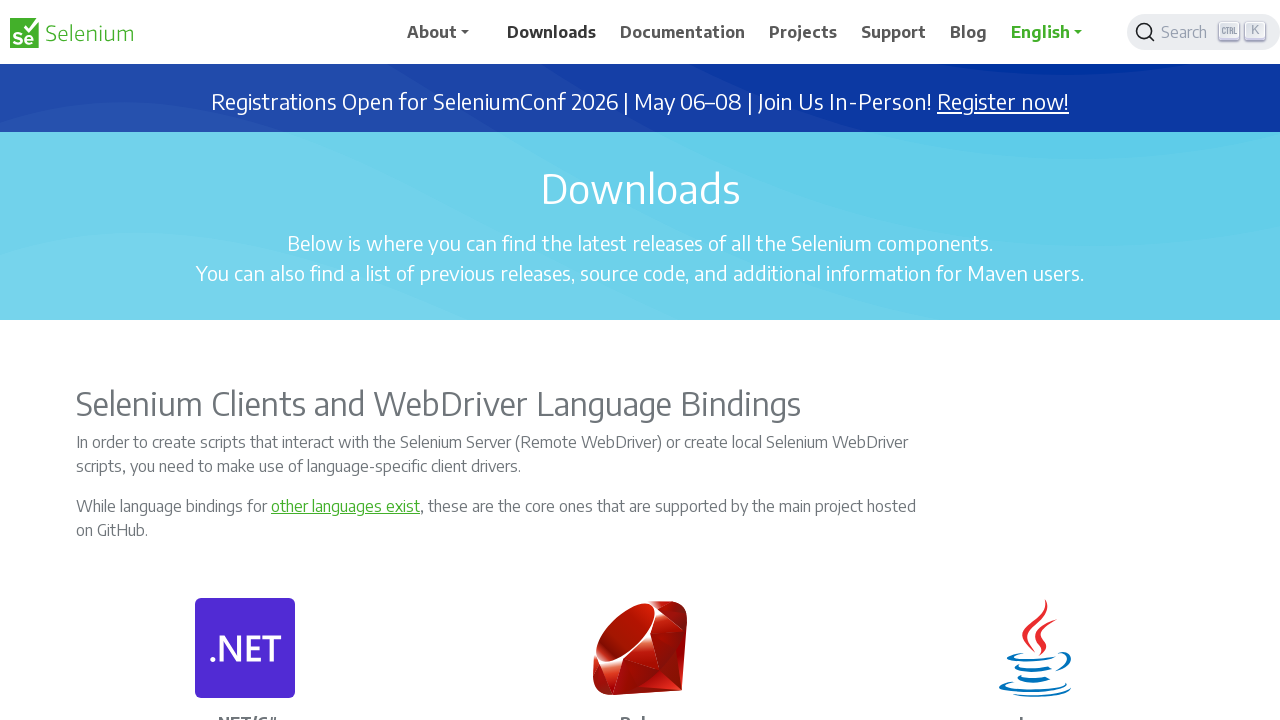

Clicked on Documentation link at (683, 32) on xpath=//span[text()='Documentation']
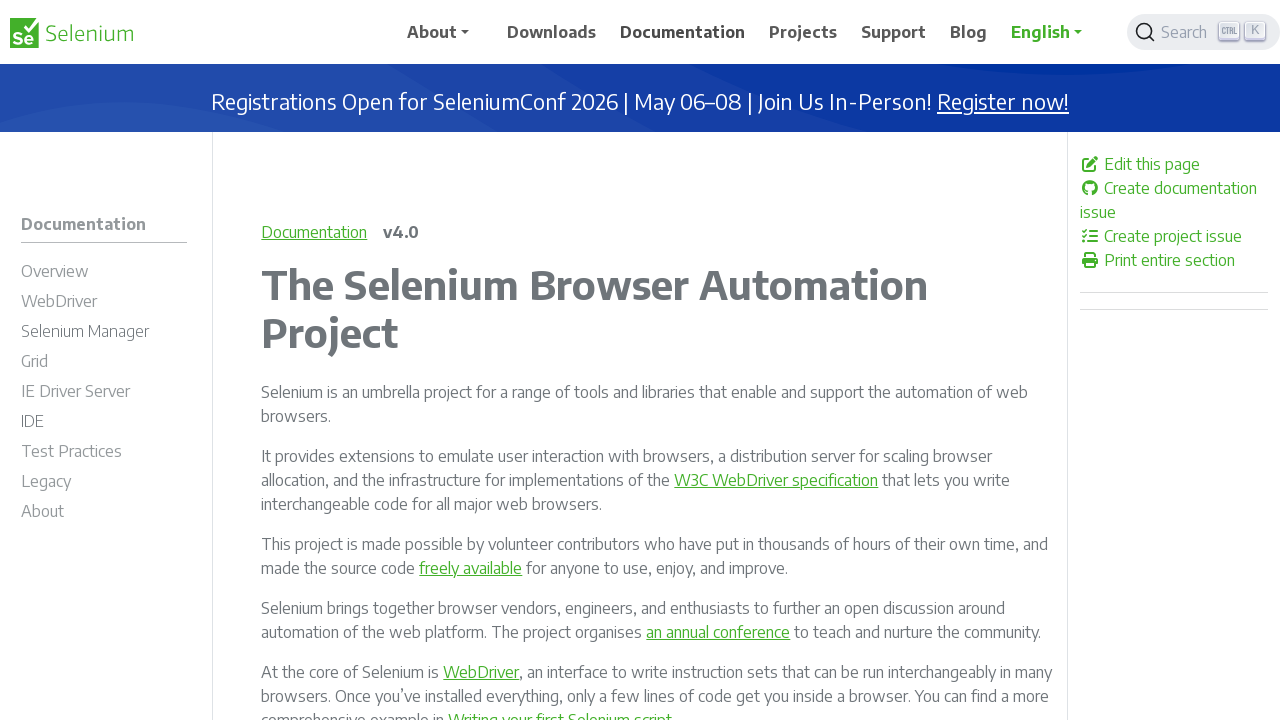

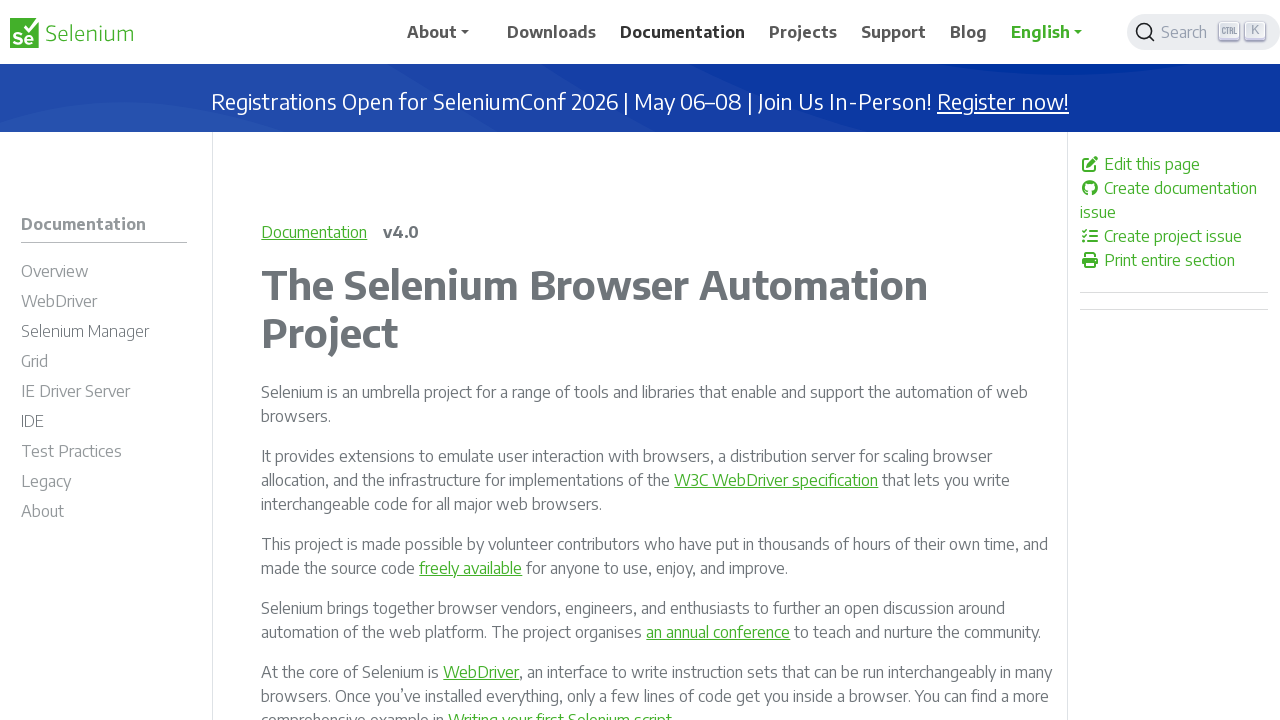